Tests a sample website registration flow by clicking the Register link and filling out the registration form with name, email, mobile number, and password fields, then submitting the form.

Starting URL: https://raghuprasadks.github.io/samplewebsite/

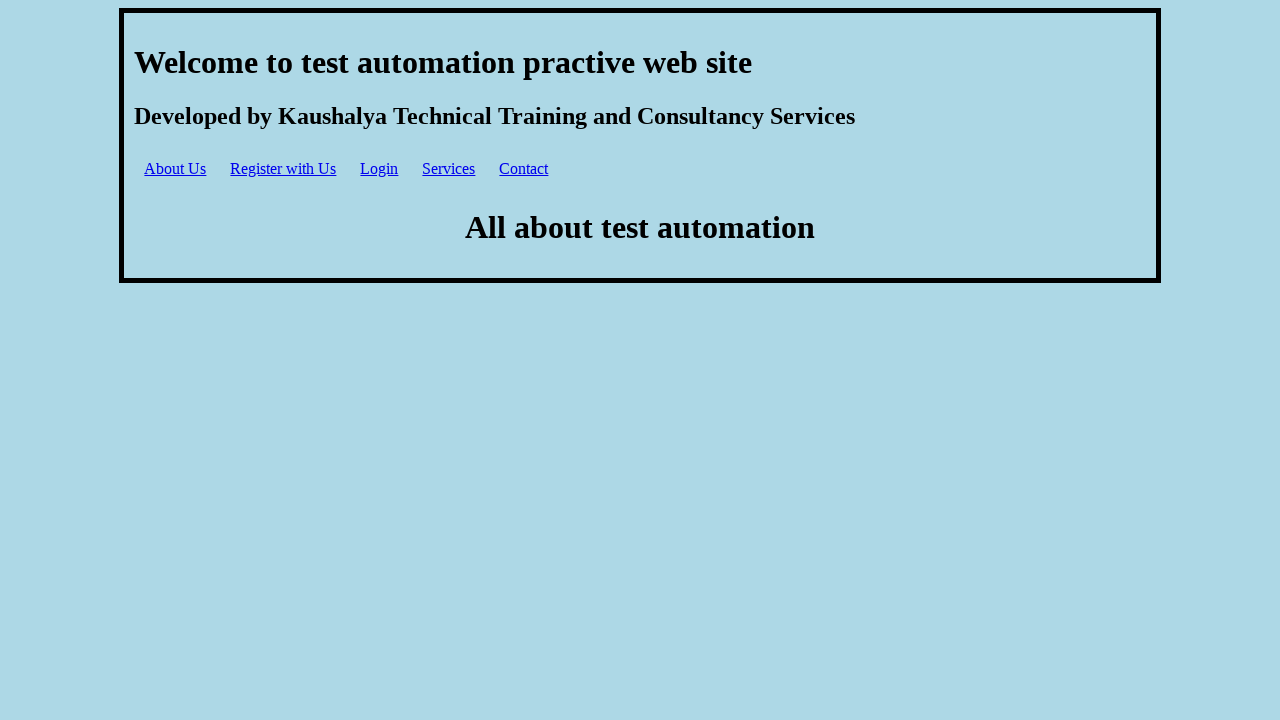

Clicked Register link at (283, 168) on text=Register
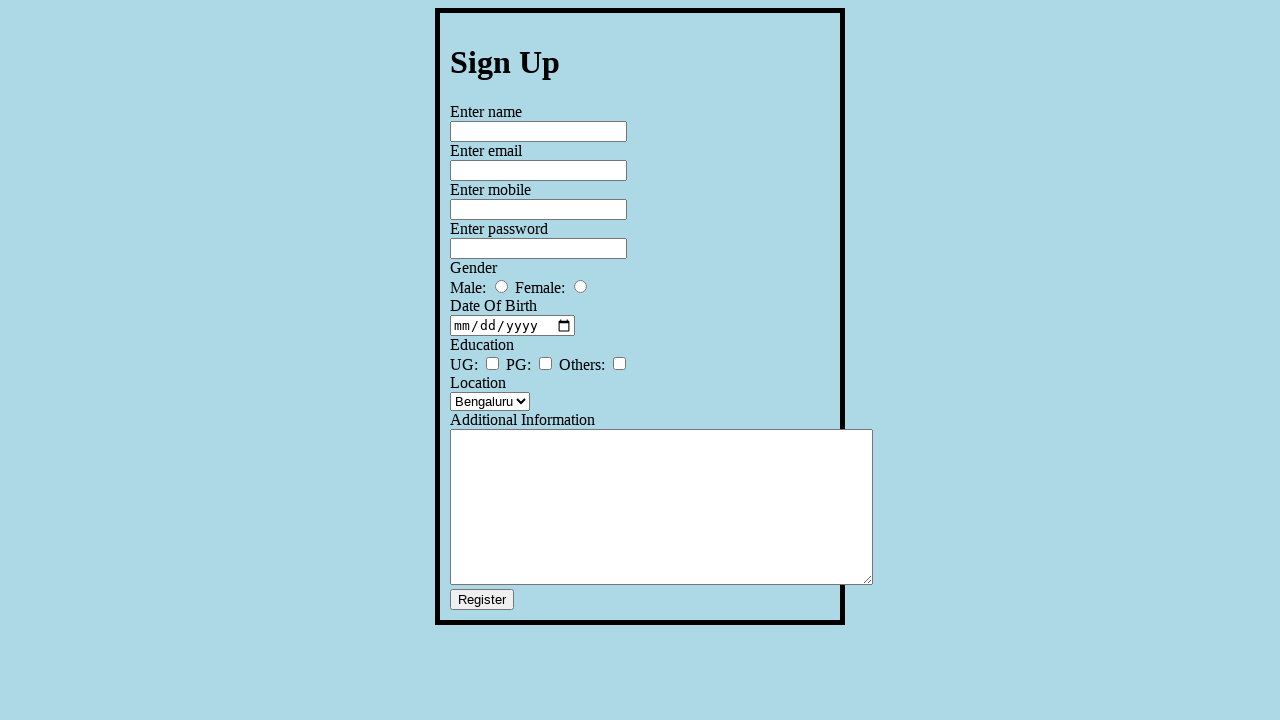

Filled name field with 'Michael Thompson' on #name
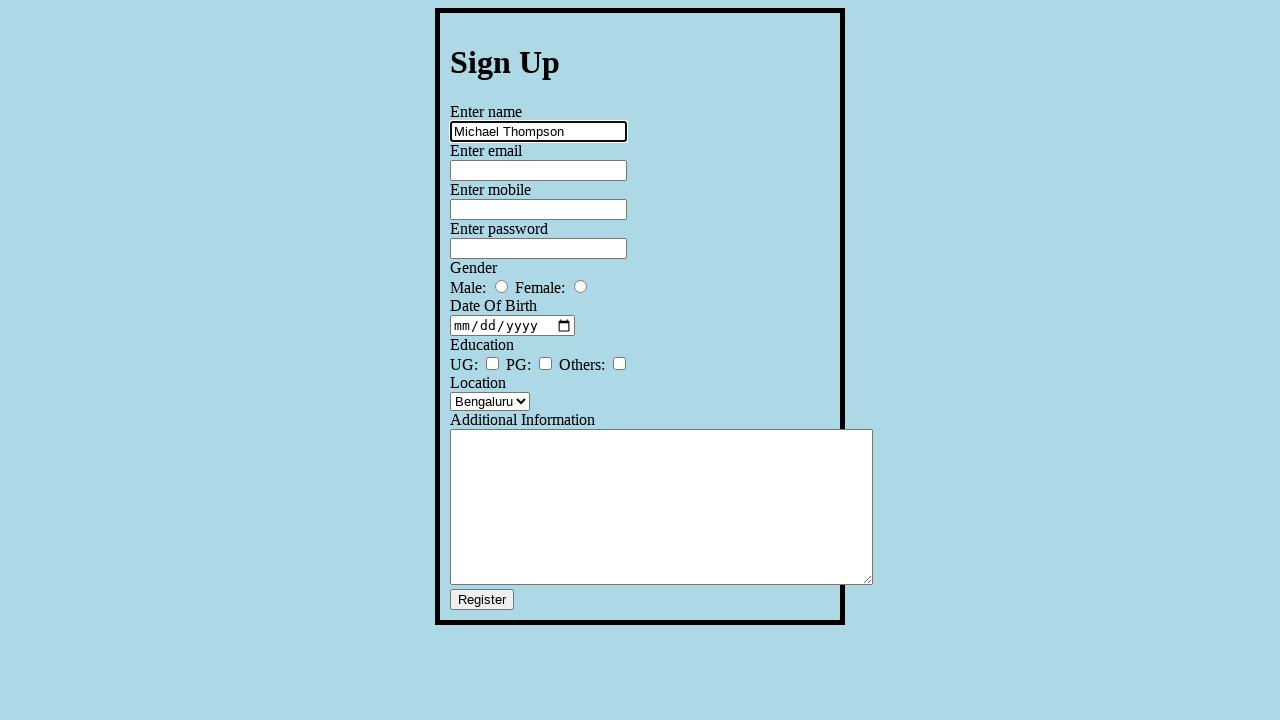

Filled email field with 'michael.thompson@example.com' on input[name='email']
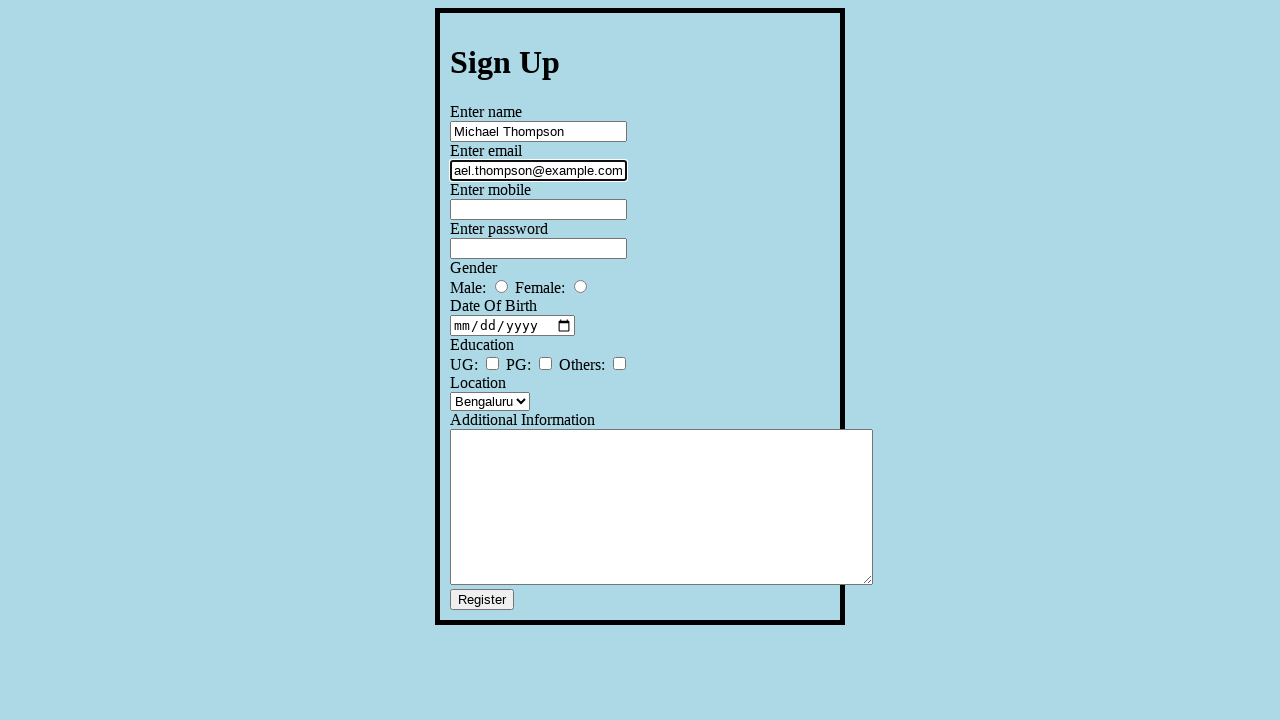

Filled mobile number field with '5551234567' on #mobile
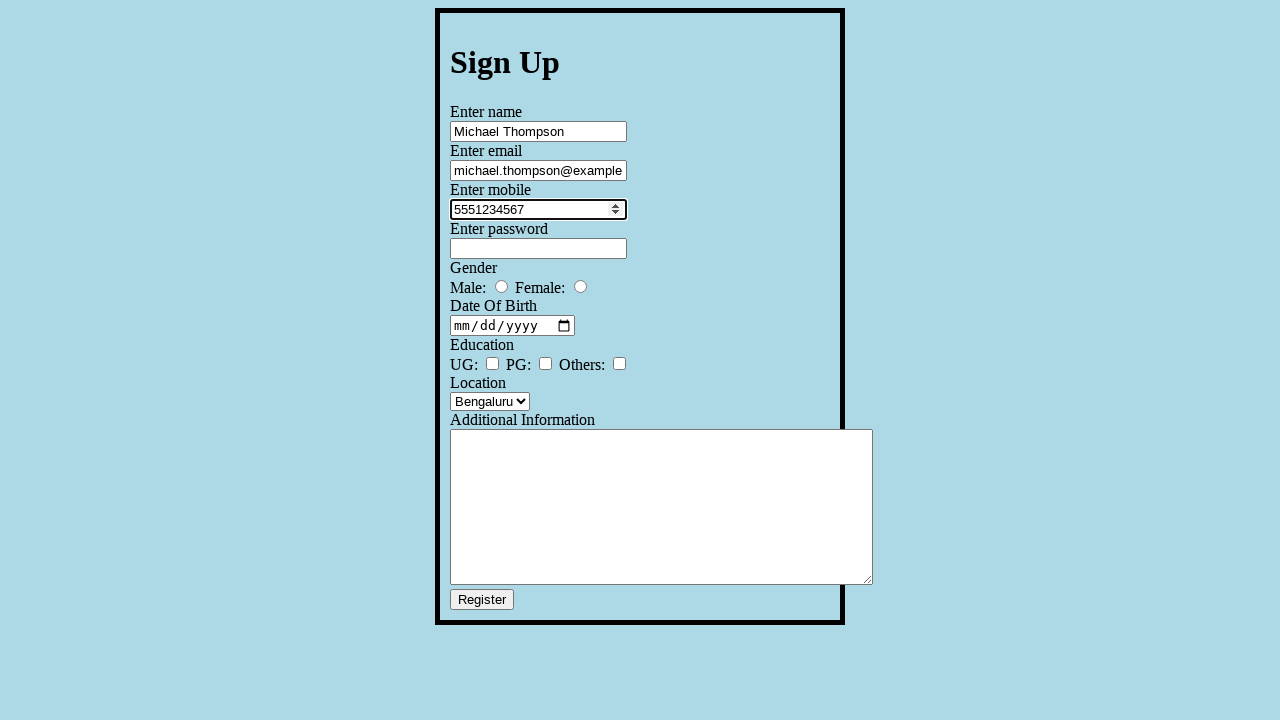

Filled password field with 'SecurePass789!' on #password
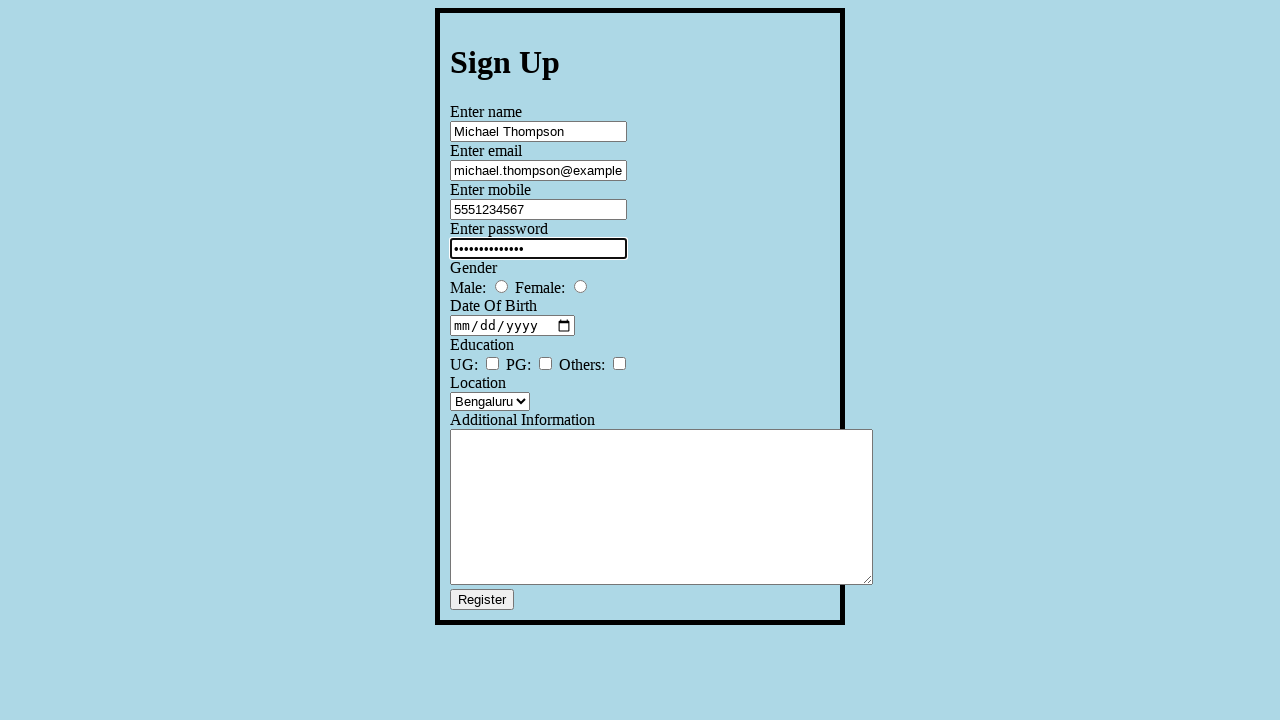

Clicked submit button to complete registration at (502, 286) on xpath=/html/body/div/form/input[5]
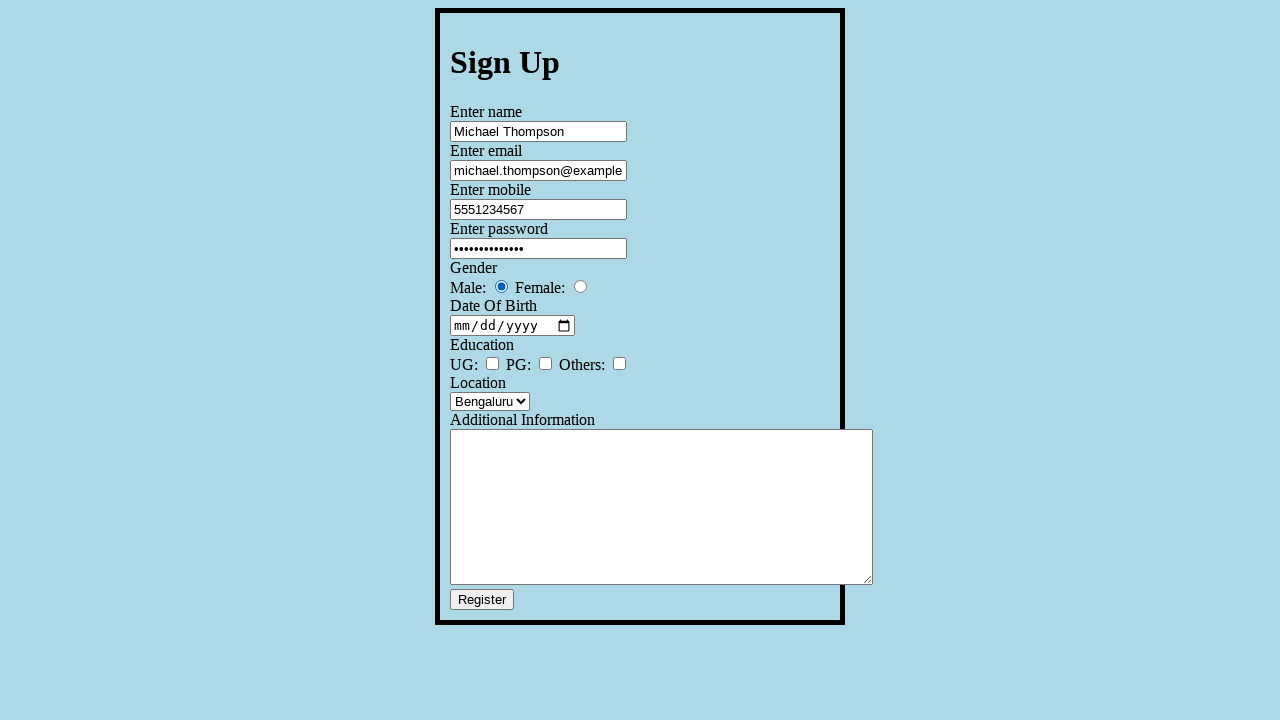

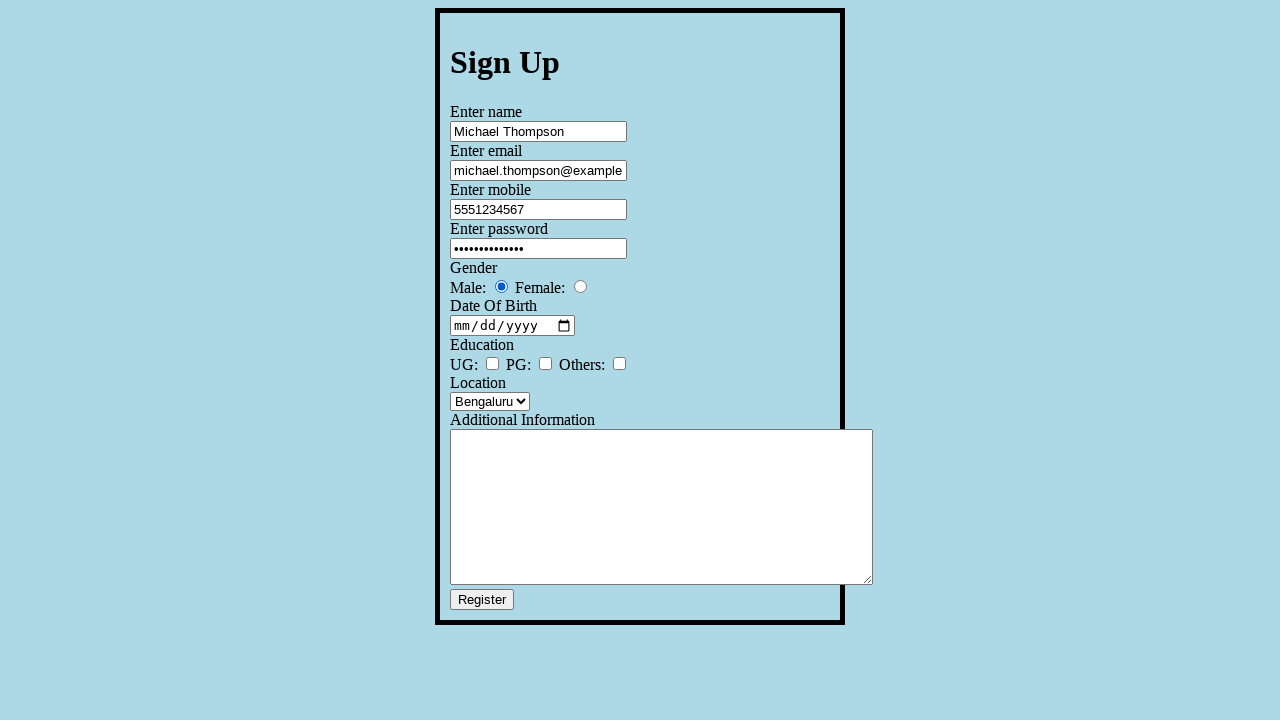